Tests the Slider widget by clicking on it and reading its value

Starting URL: https://demoqa.com/widgets

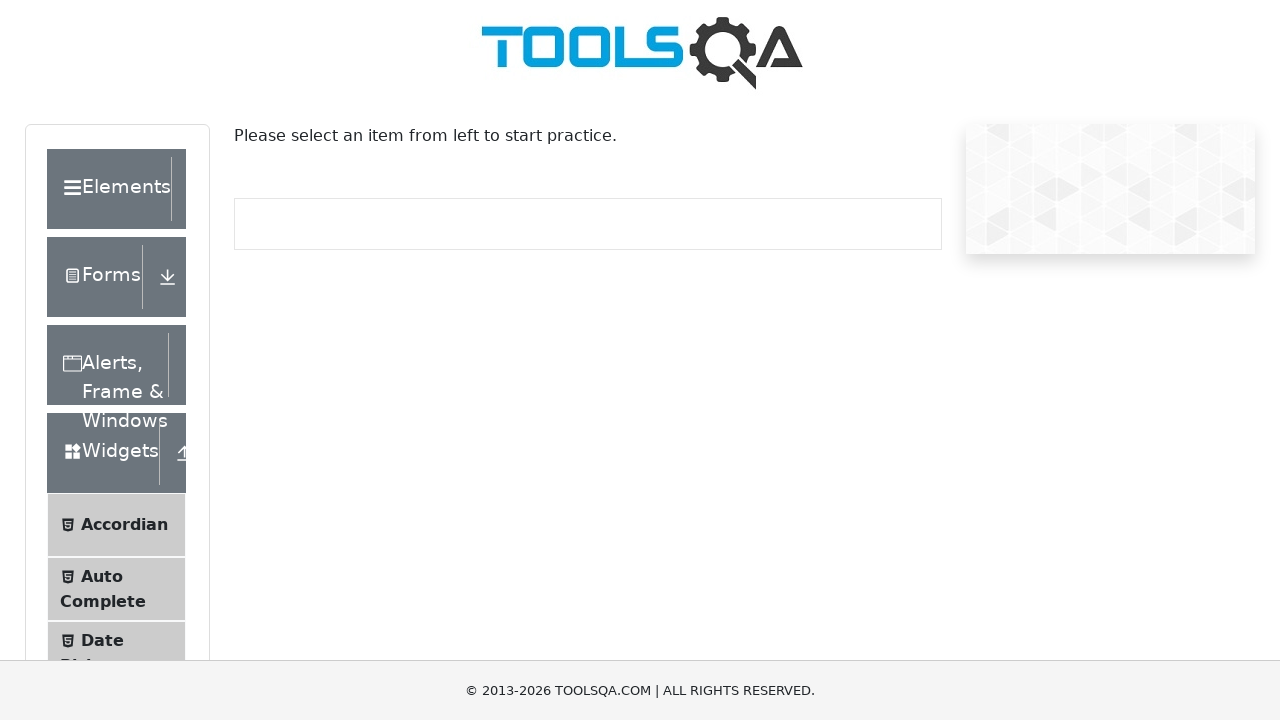

Clicked on Slider menu item at (116, 360) on li:has-text("Slider")
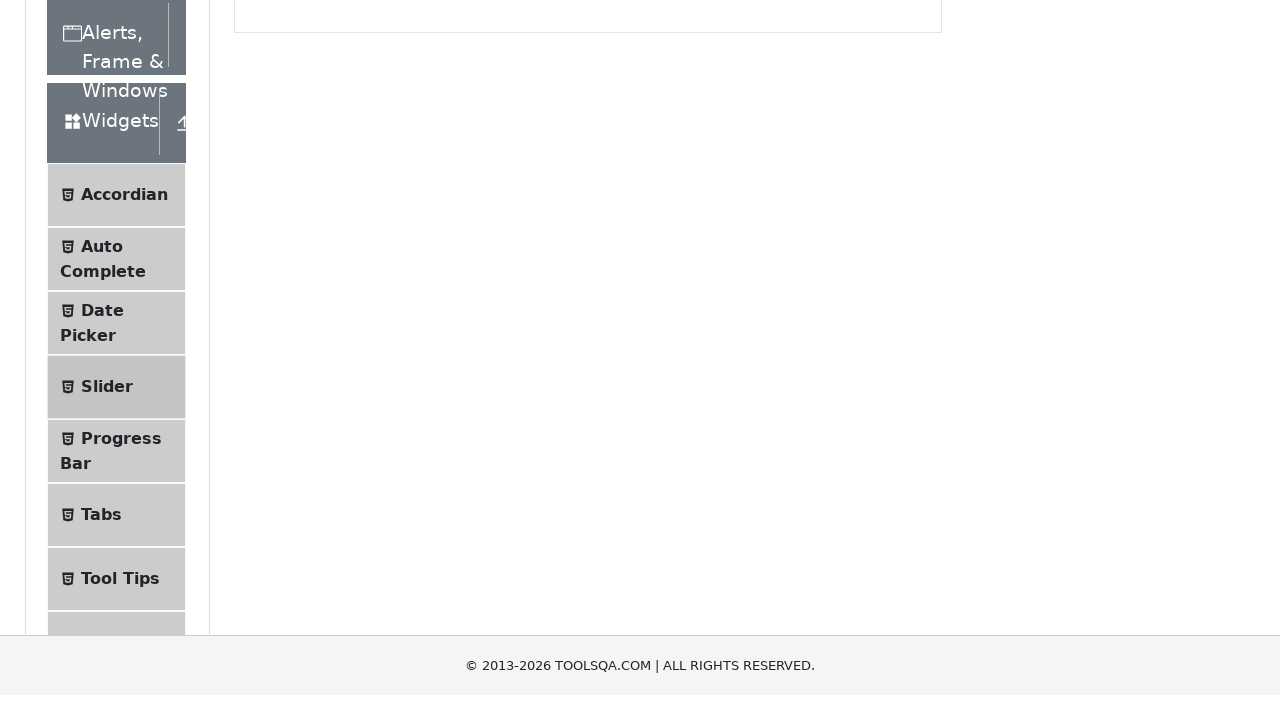

Slider input element is now visible
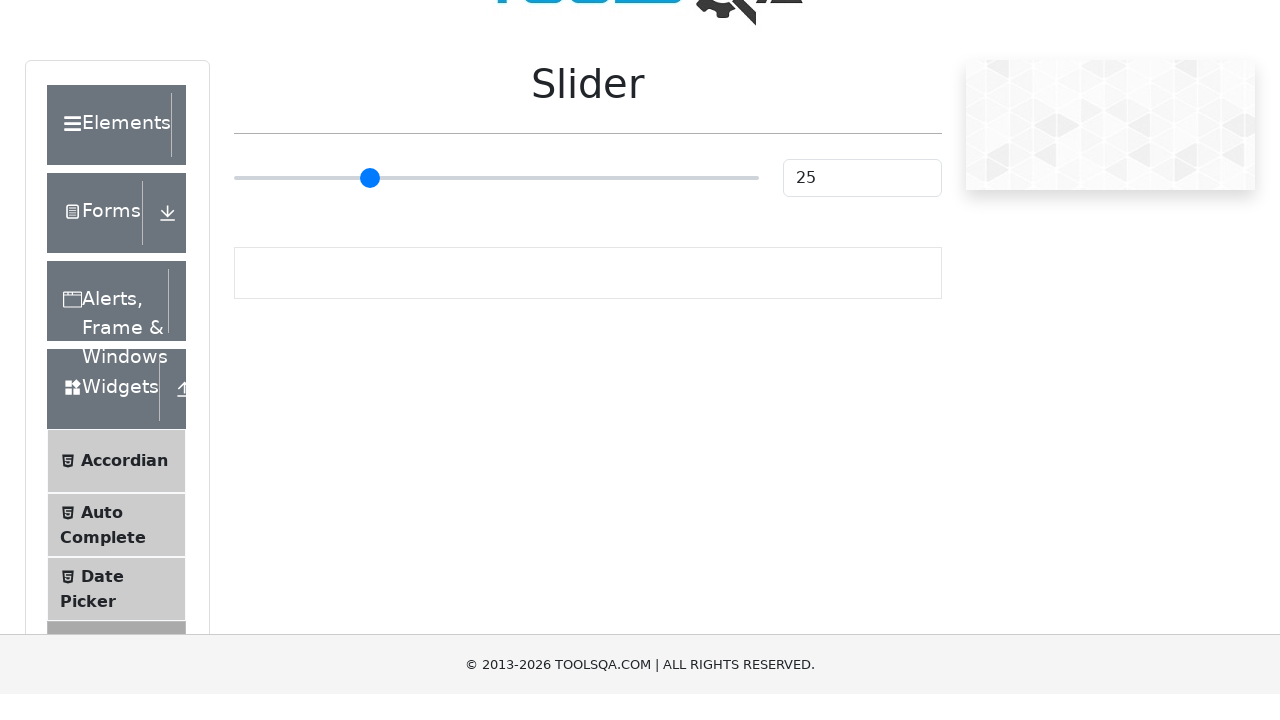

Clicked on the slider widget at (496, 213) on input[type="range"]
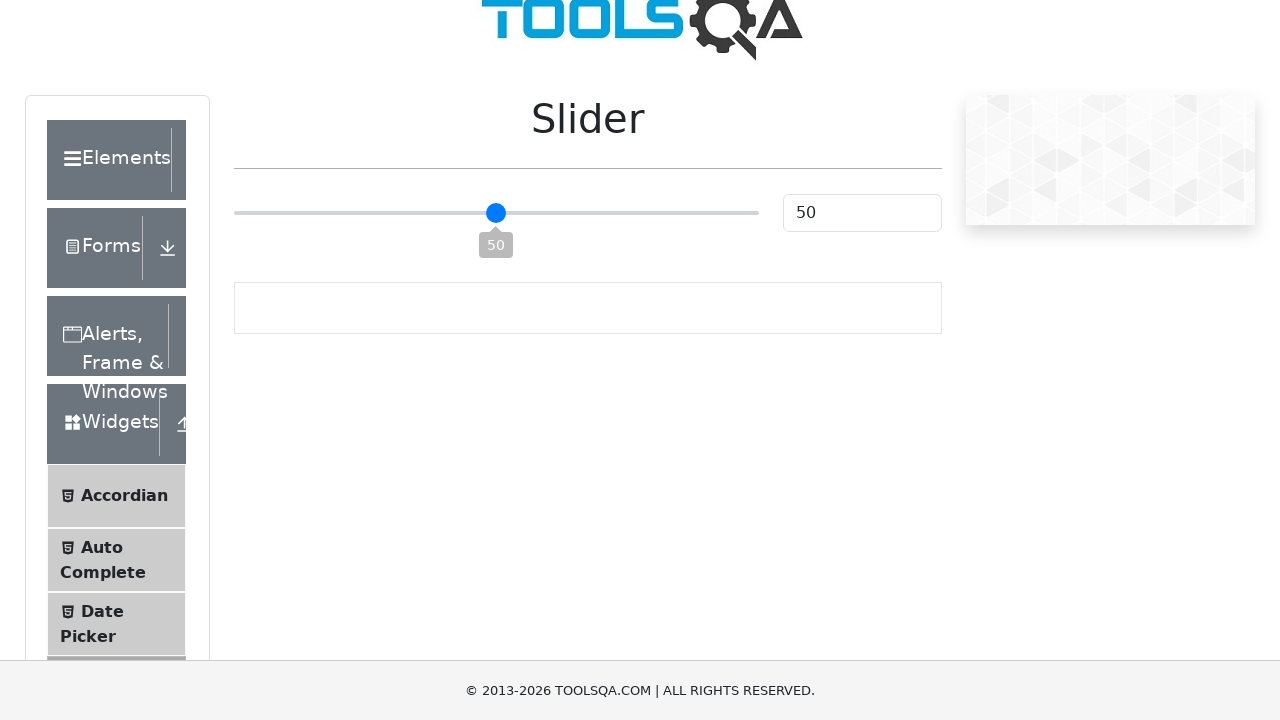

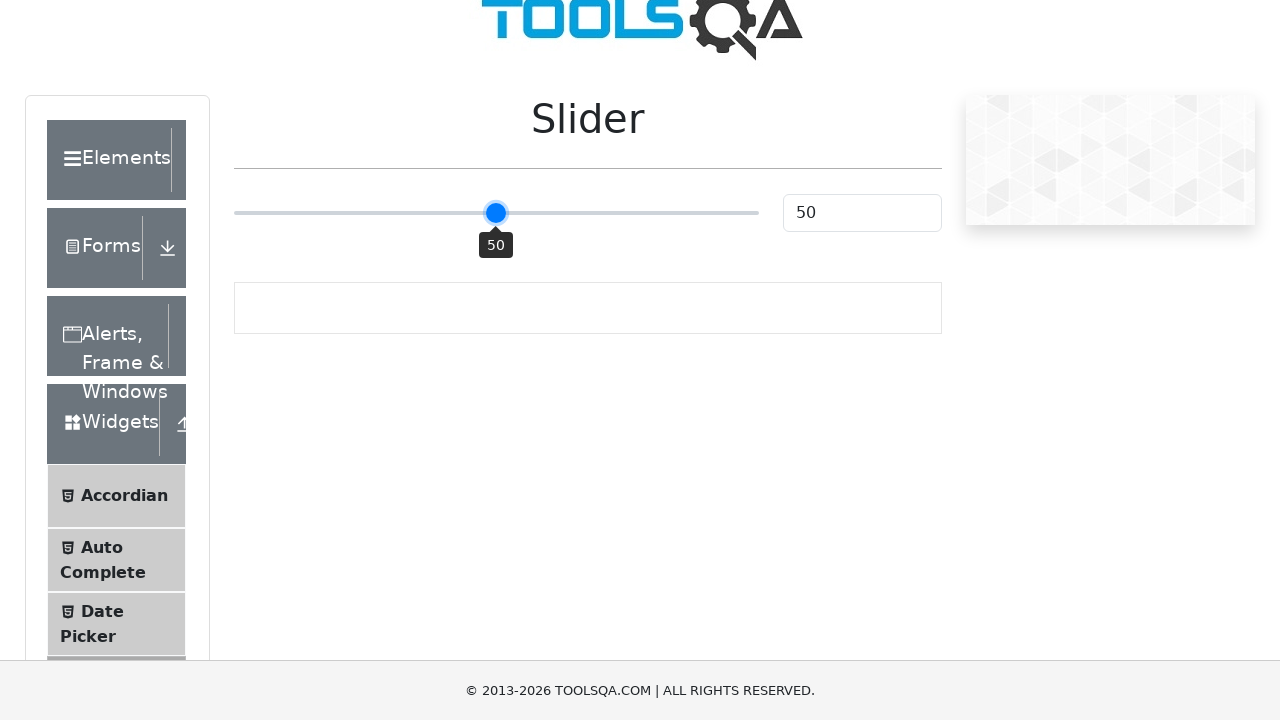